Tests API mocking by intercepting the fruit API call and returning custom mock data, then verifying the mocked fruit appears on the page

Starting URL: https://demo.playwright.dev/api-mocking

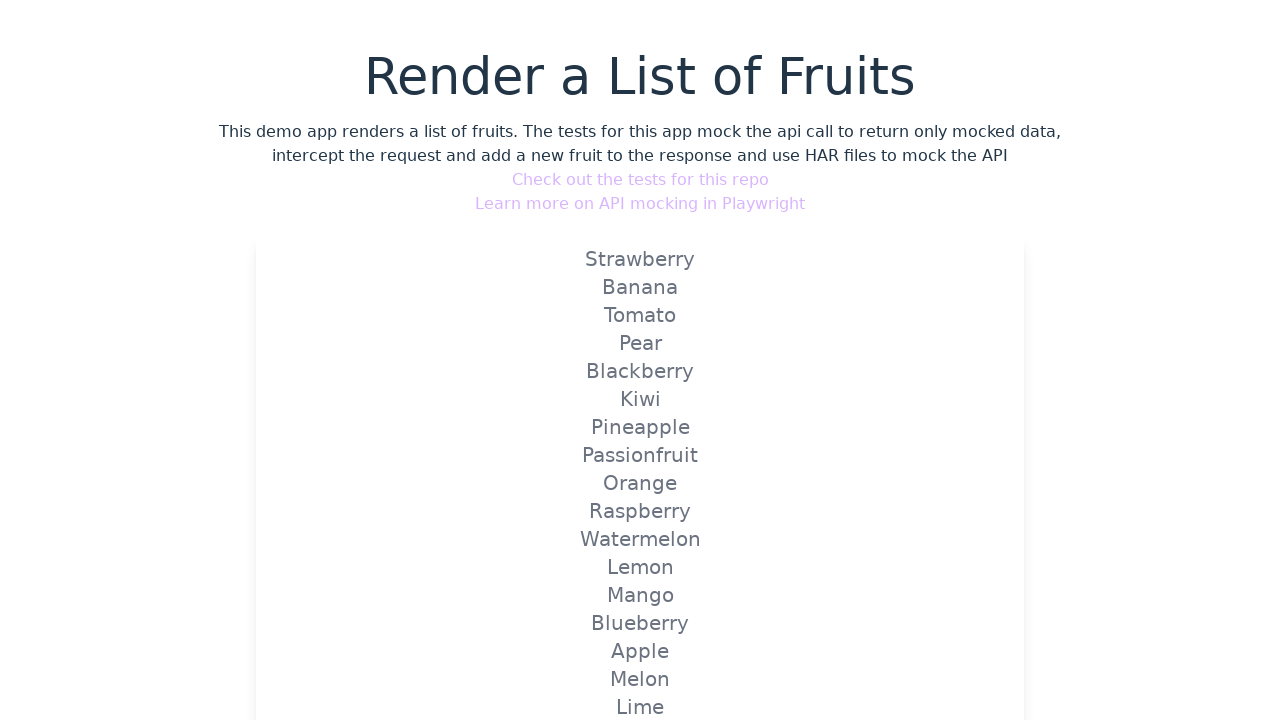

Set up API mock for fruit endpoint to return custom Strawberry data
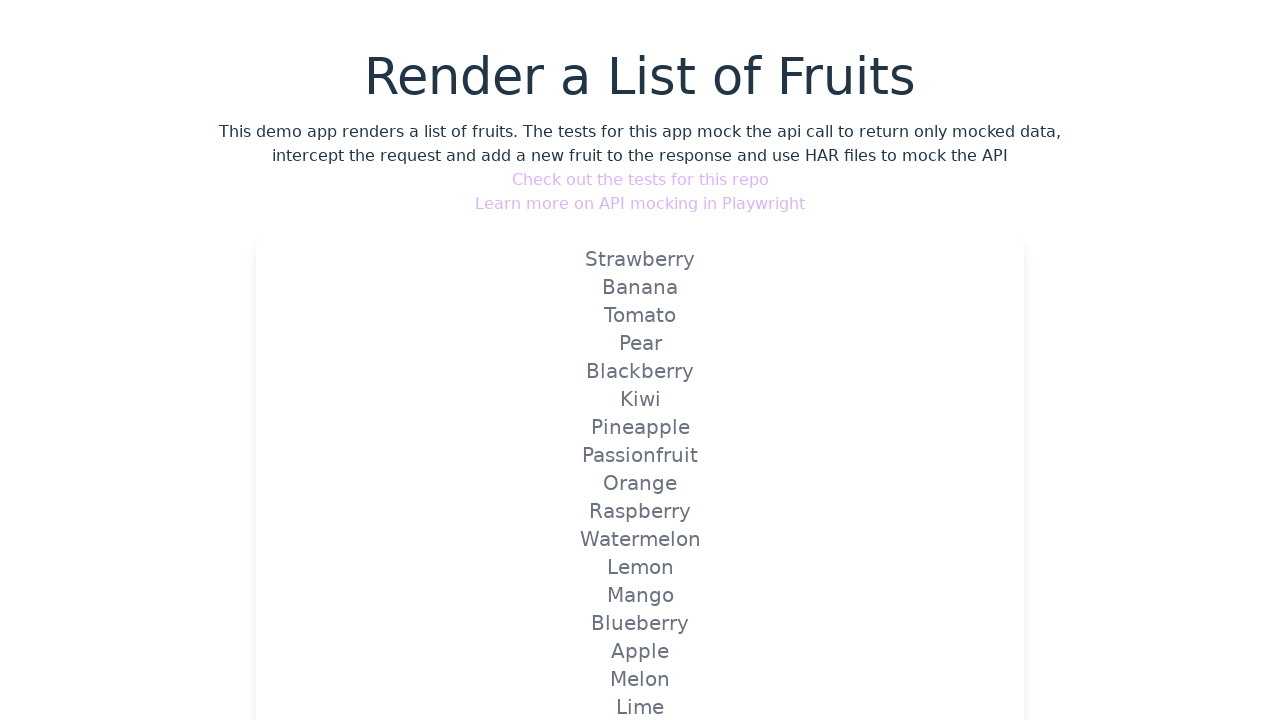

Navigated to https://demo.playwright.dev/api-mocking
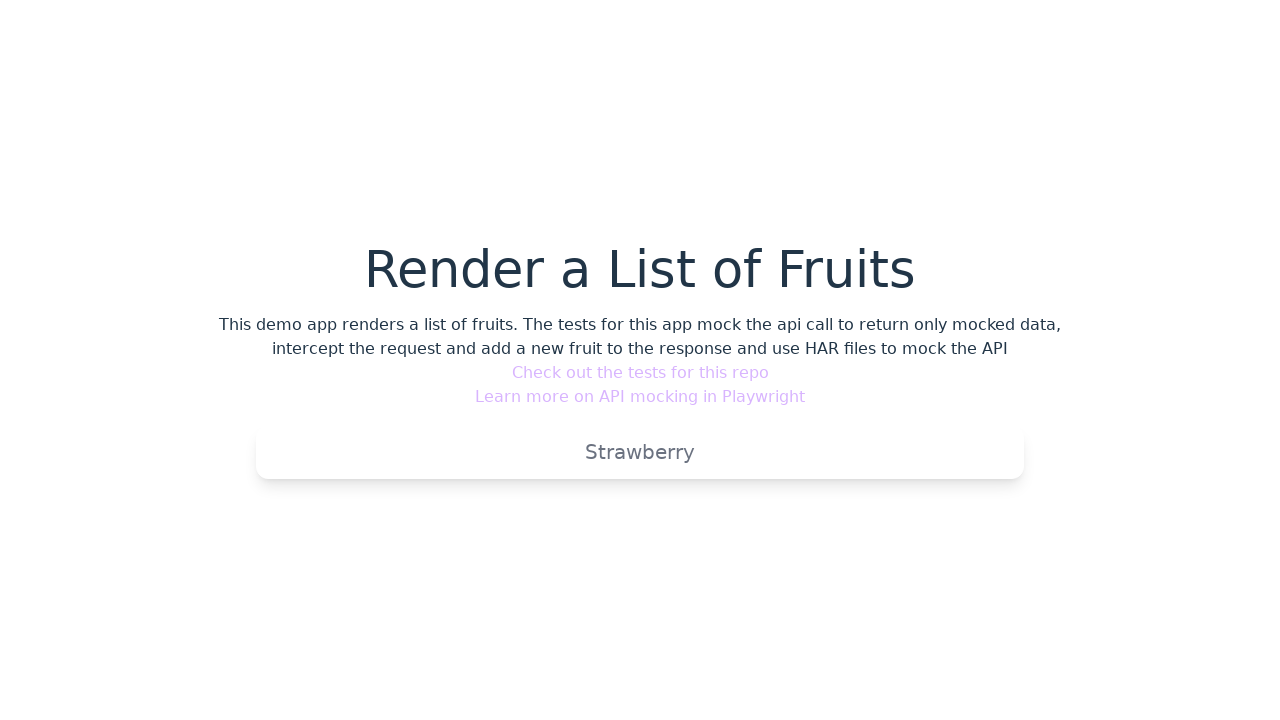

Verified mocked fruit 'Strawberry' is visible on the page
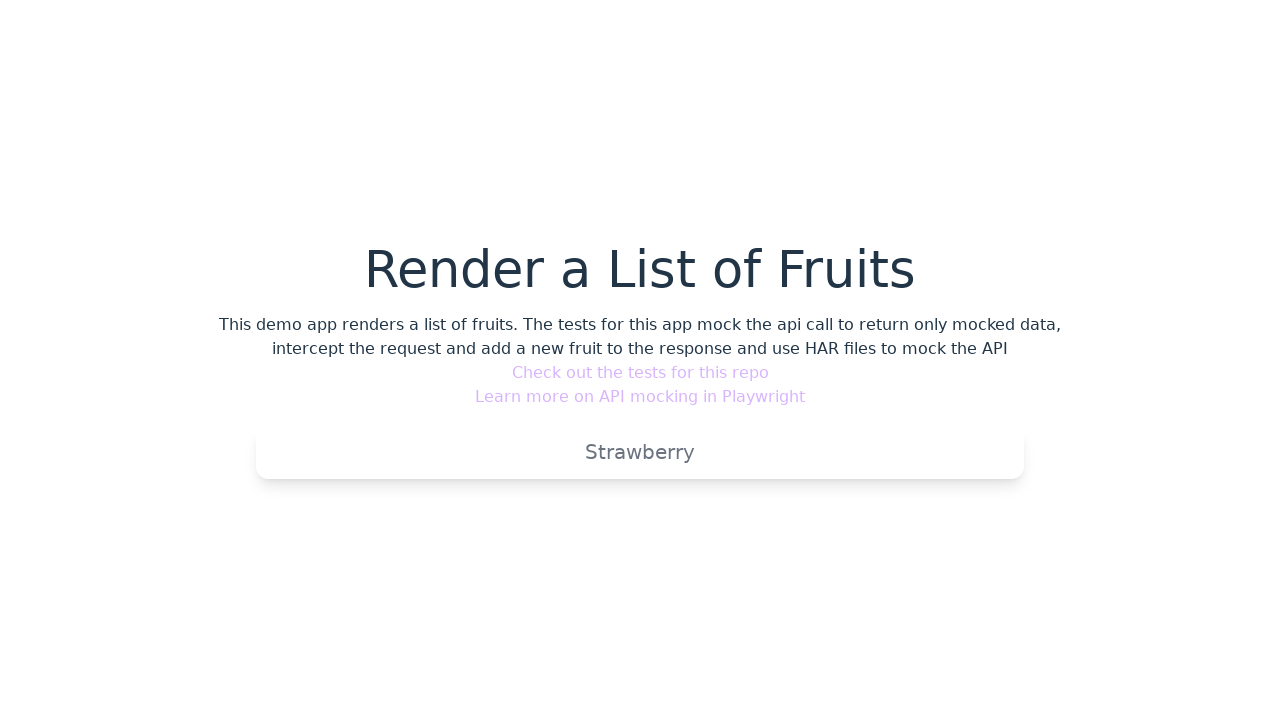

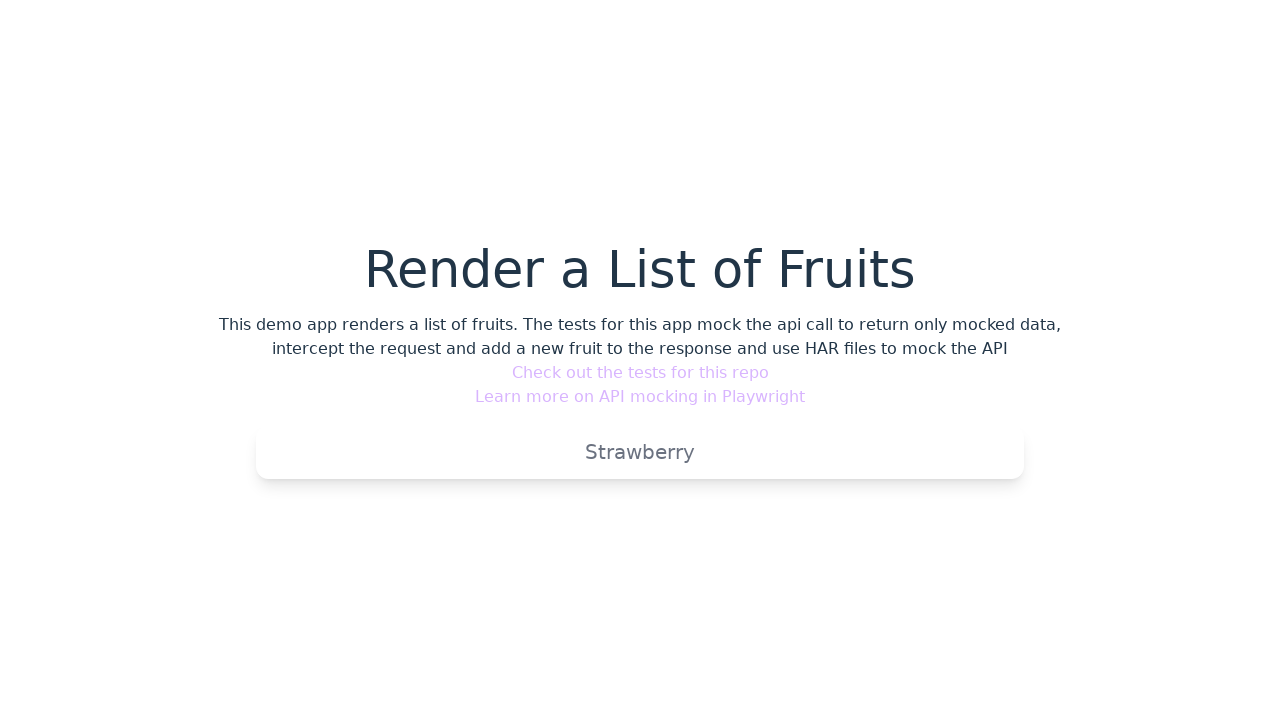